Tests browser tab switching functionality by clicking a button that opens a new tab, switching to the new tab to verify content, then switching back to the original tab.

Starting URL: https://demoqa.com/browser-windows

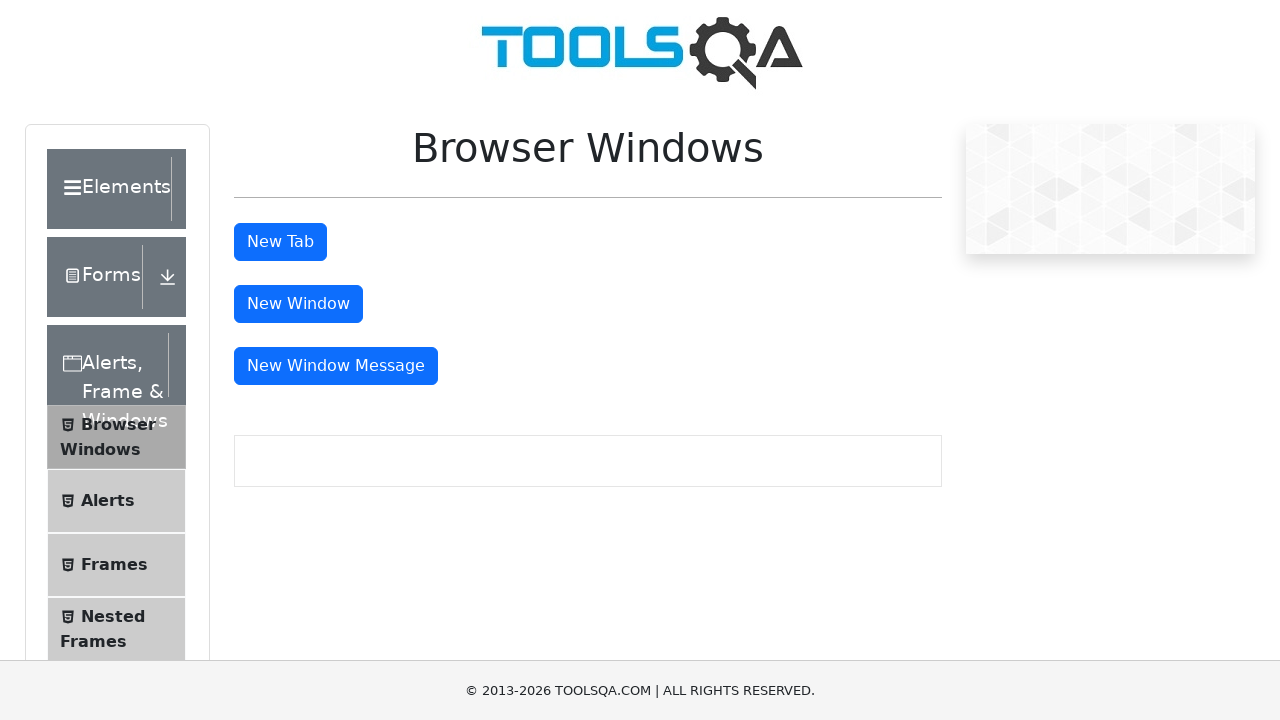

Clicked 'New Tab' button to open a new tab at (280, 242) on #tabButton
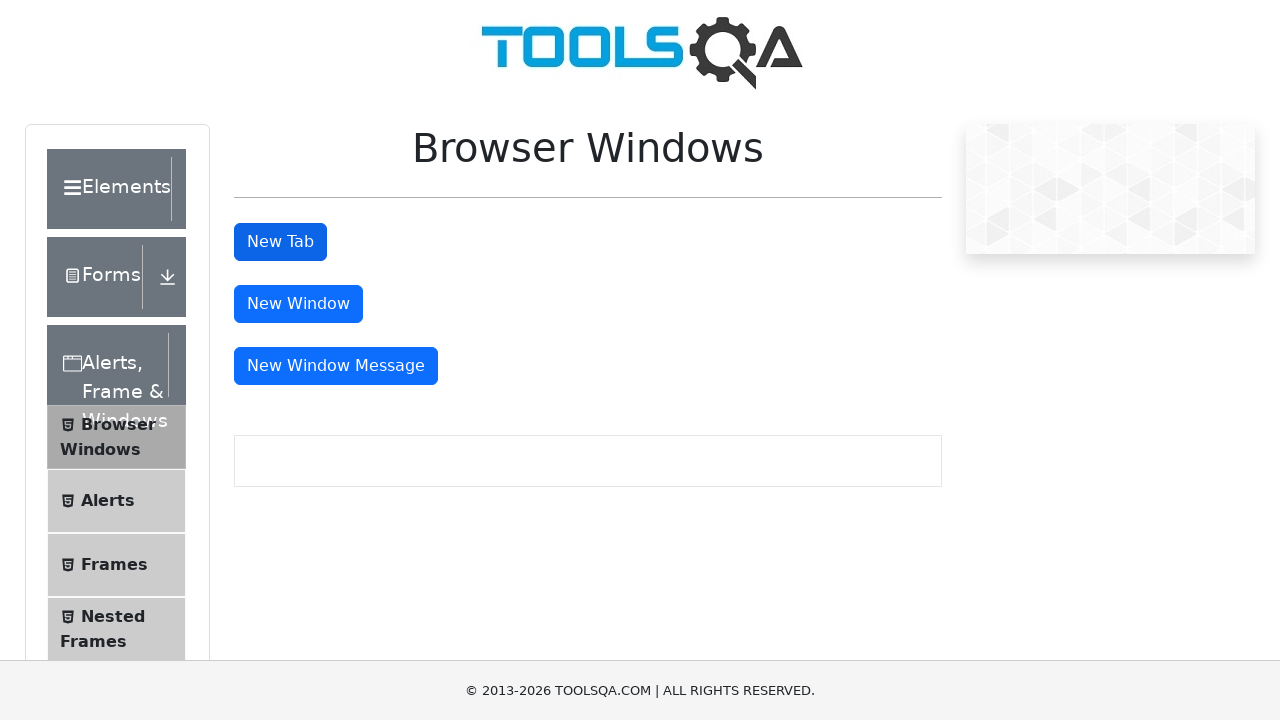

Clicked 'New Tab' button again and captured new page at (280, 242) on #tabButton
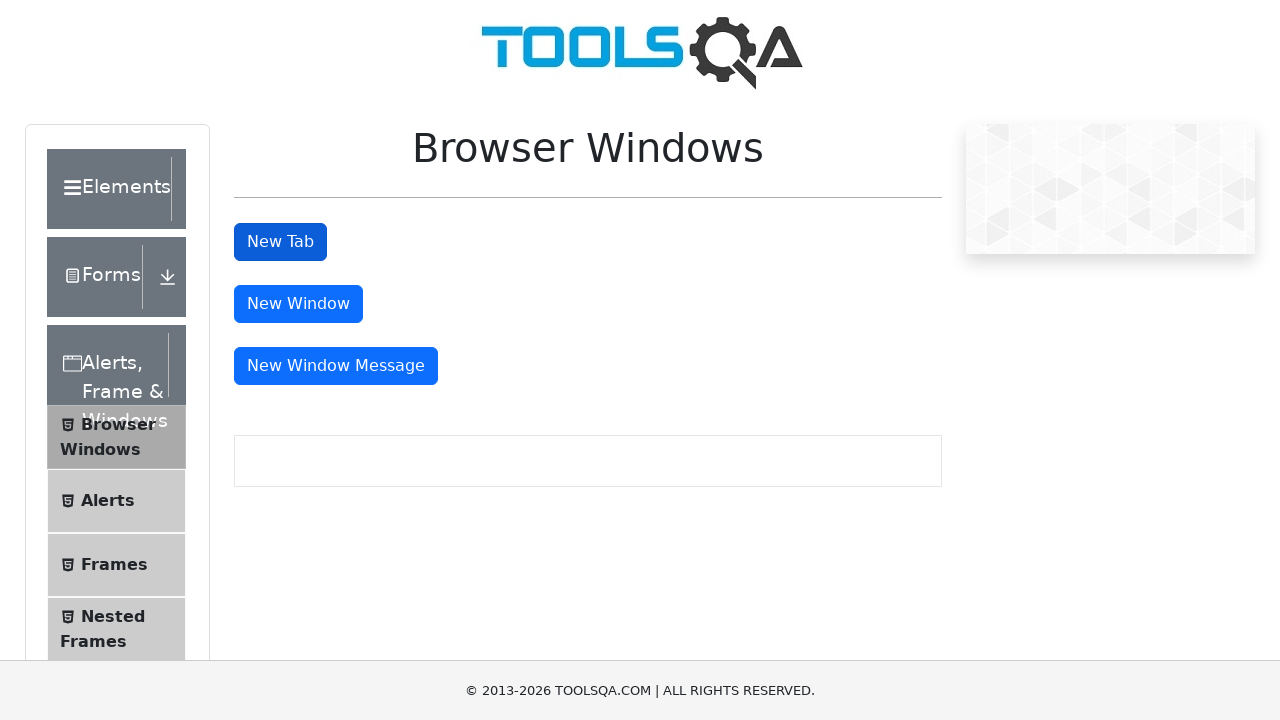

Retrieved new tab page object
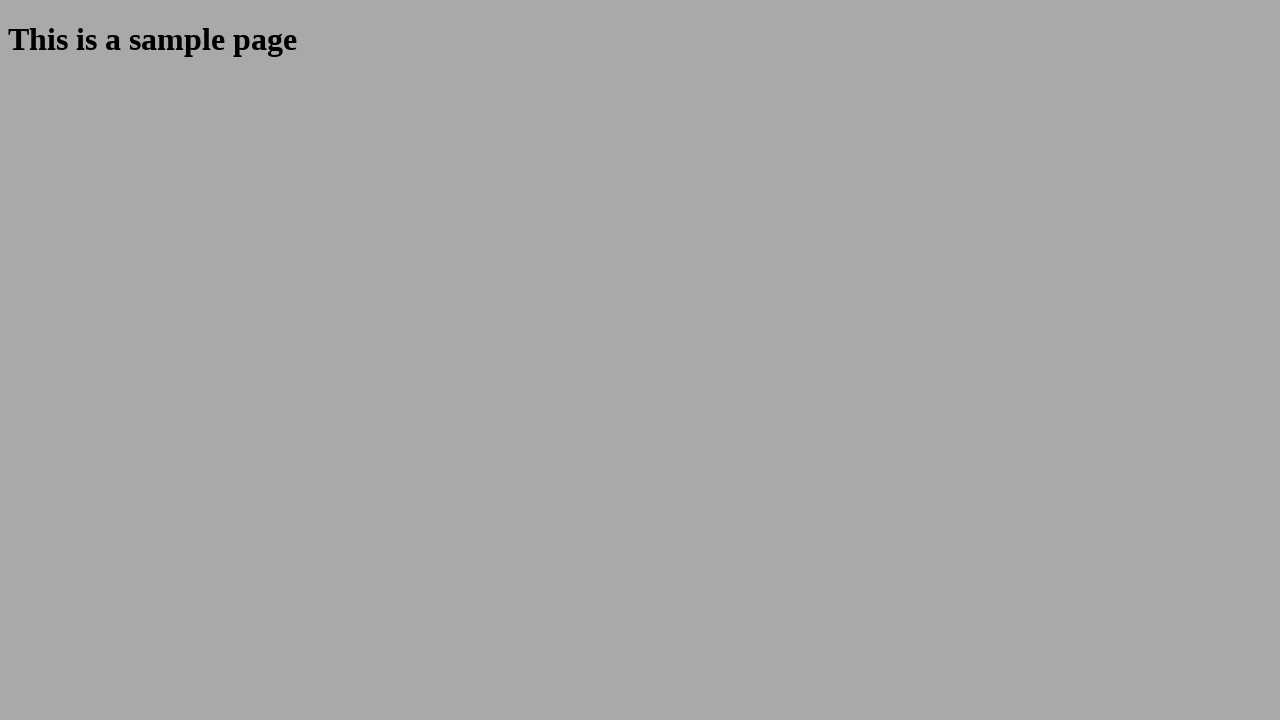

New tab page loaded successfully
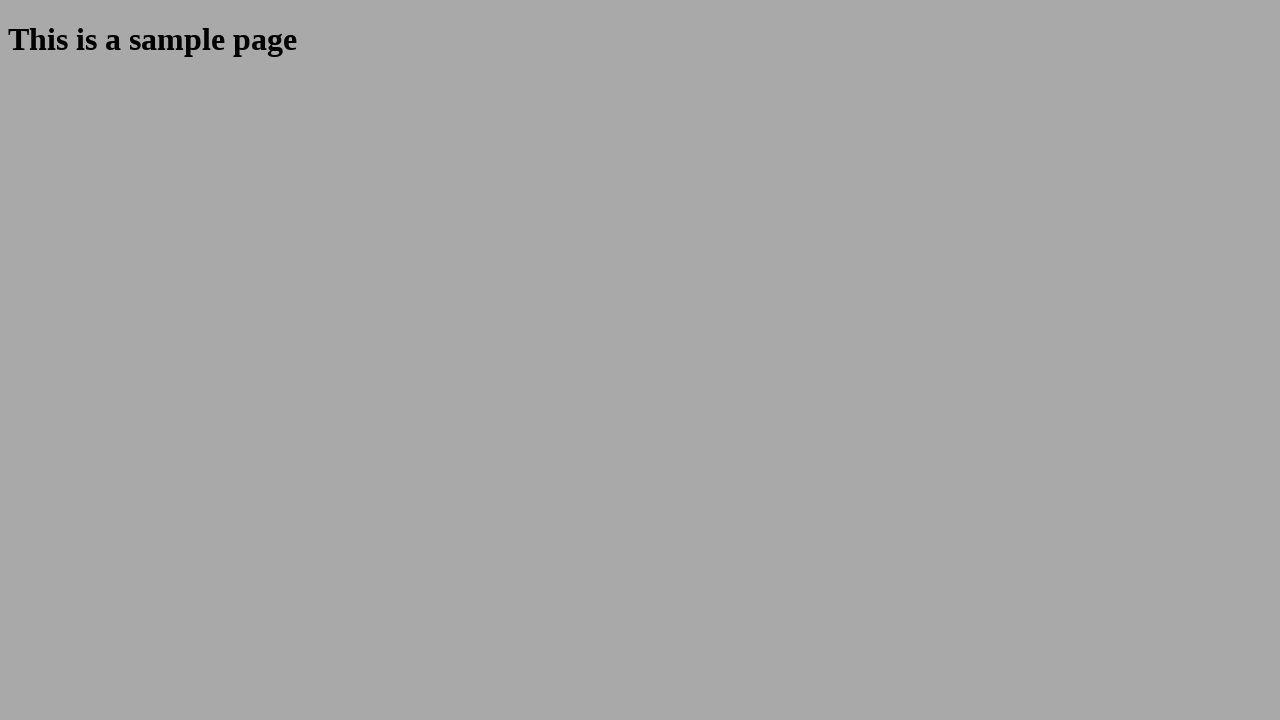

Sample heading element found on new tab
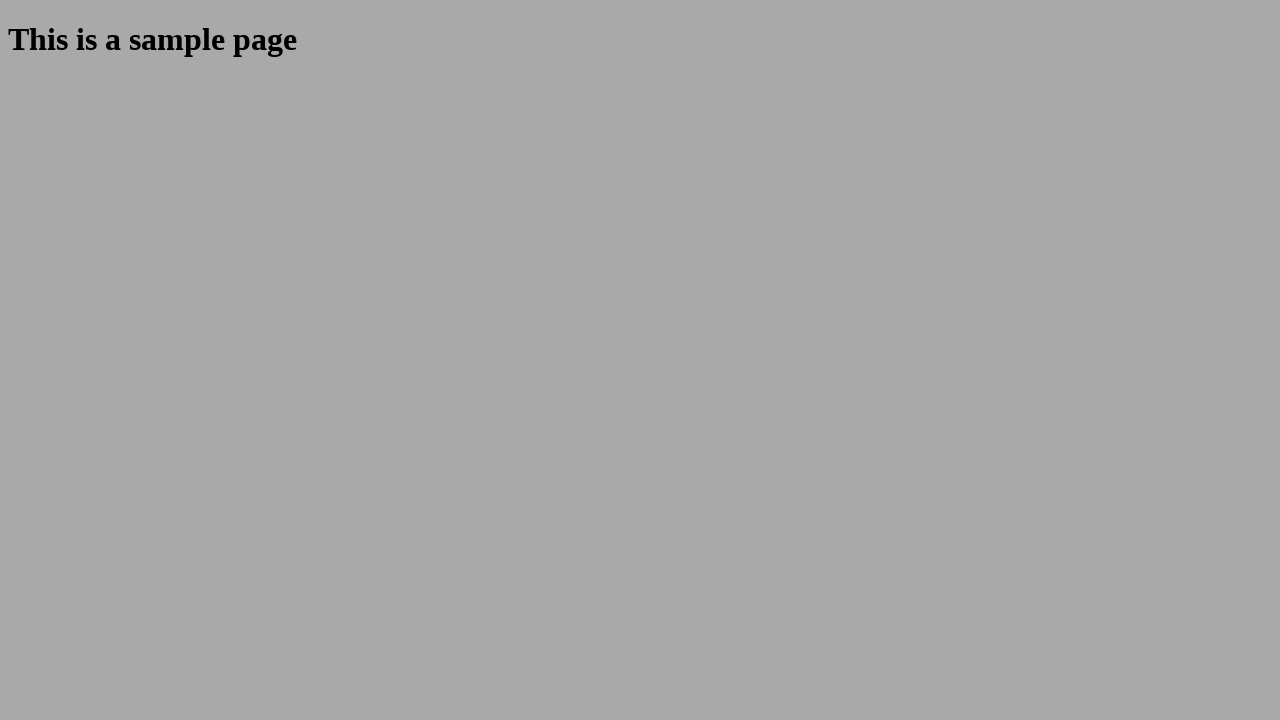

Retrieved text from new tab: 'This is a sample page'
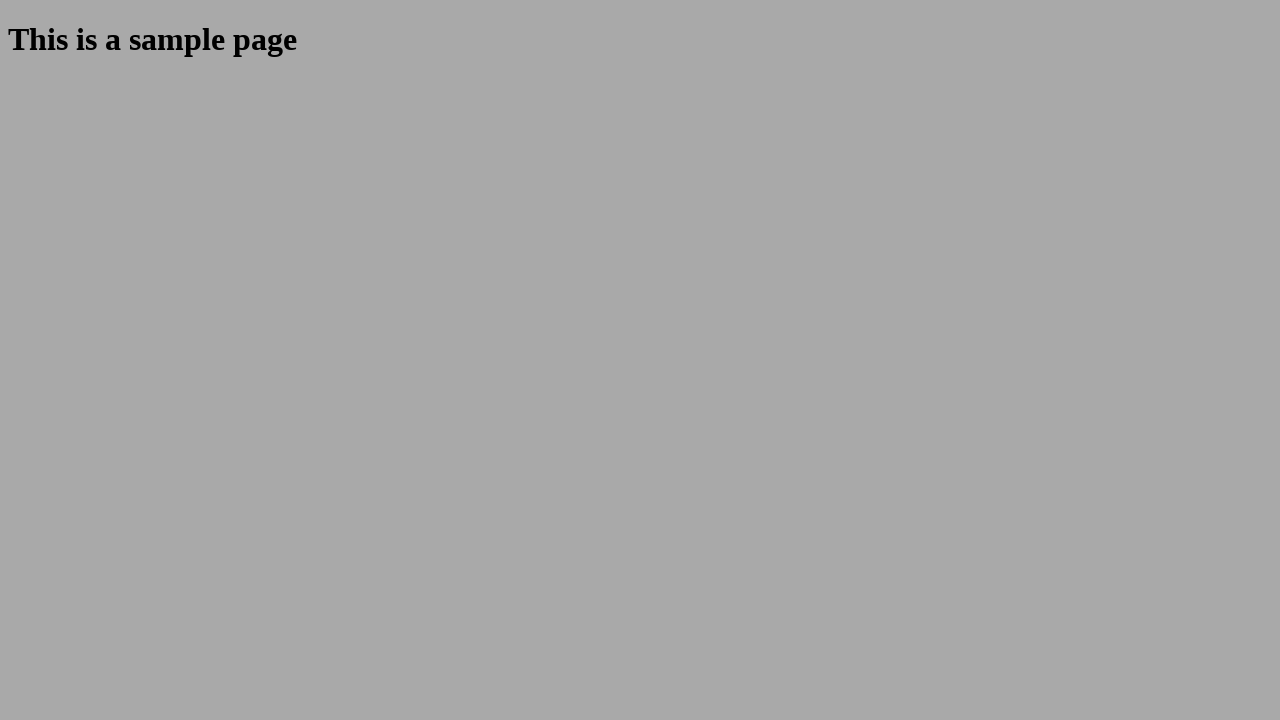

Printed new tab text: This is a sample page
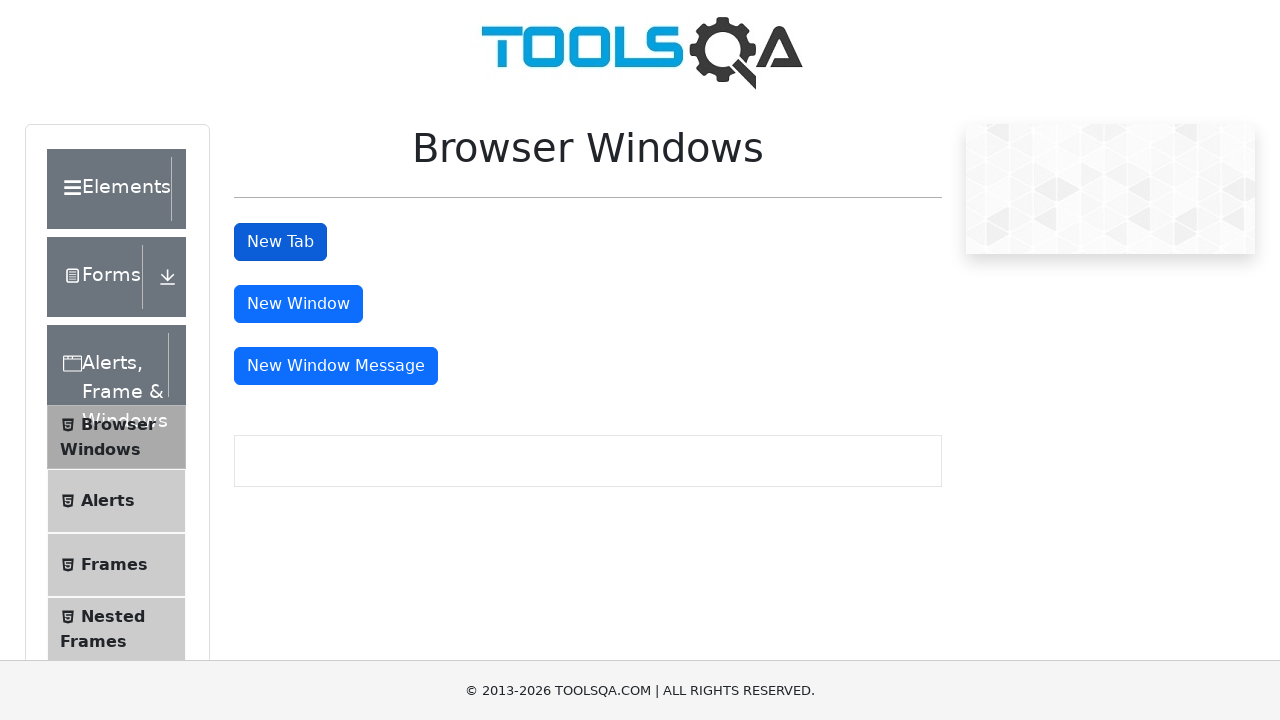

Closed the new tab
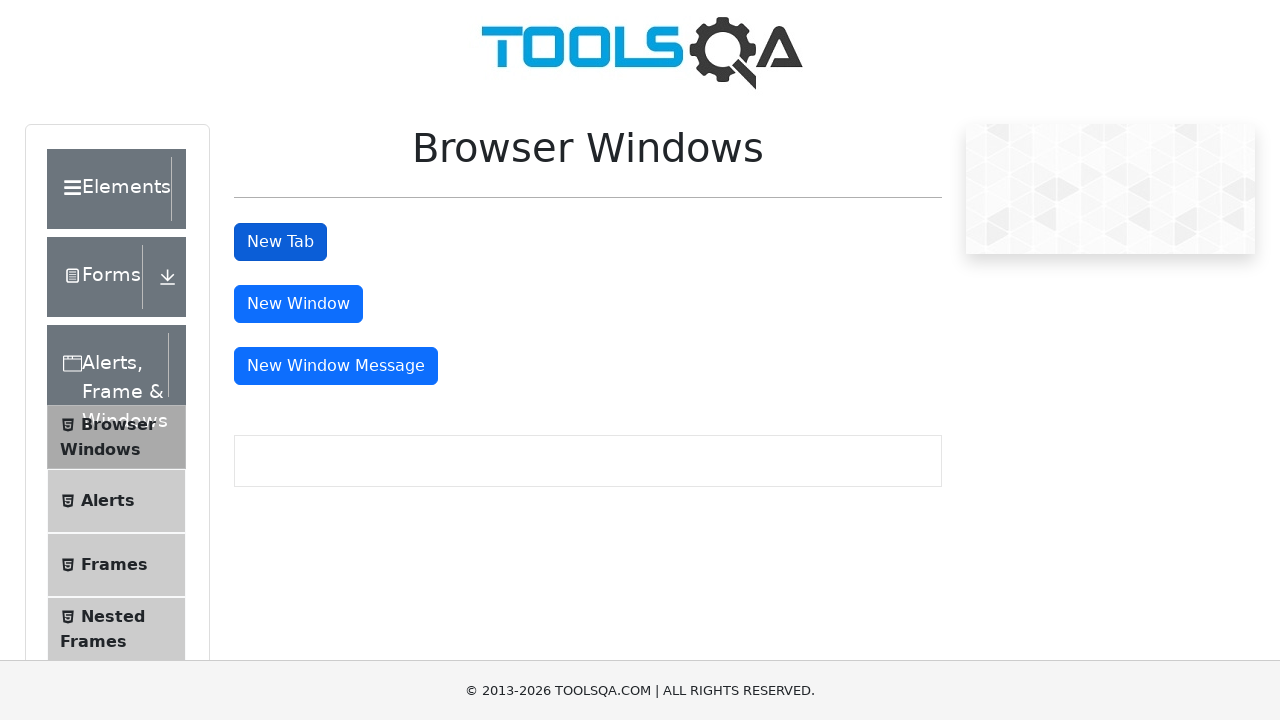

Original tab is now active
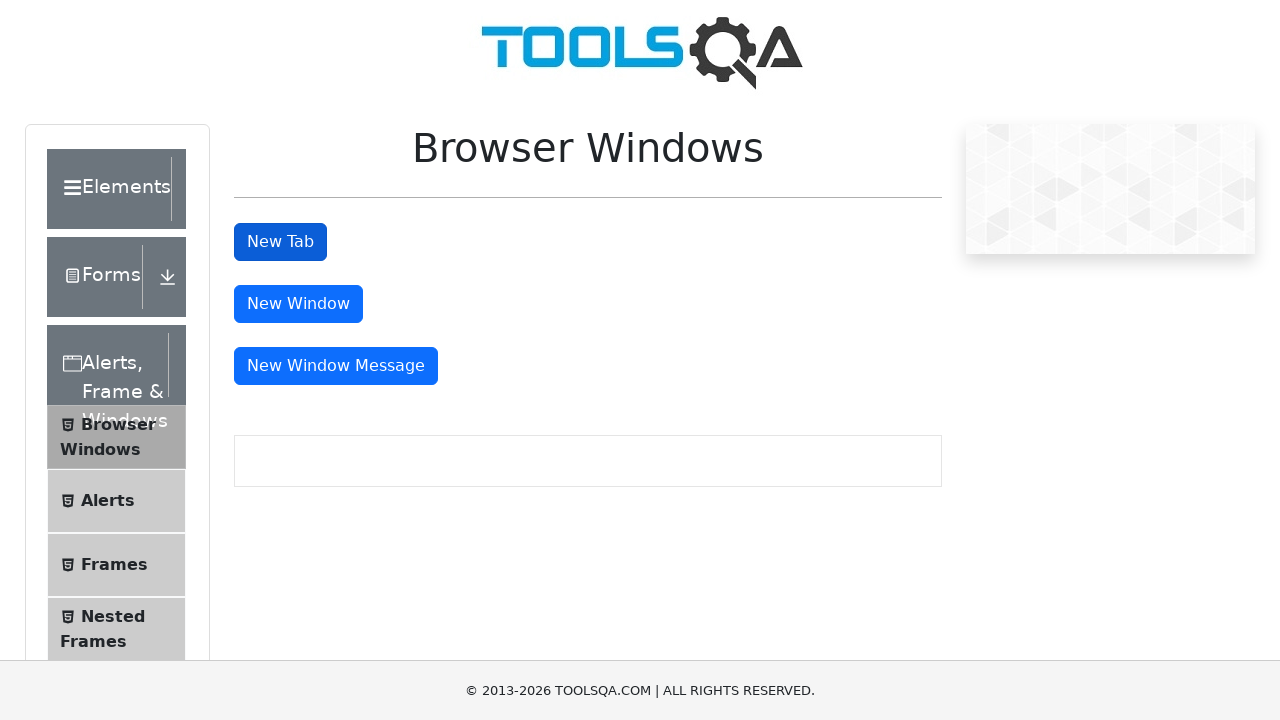

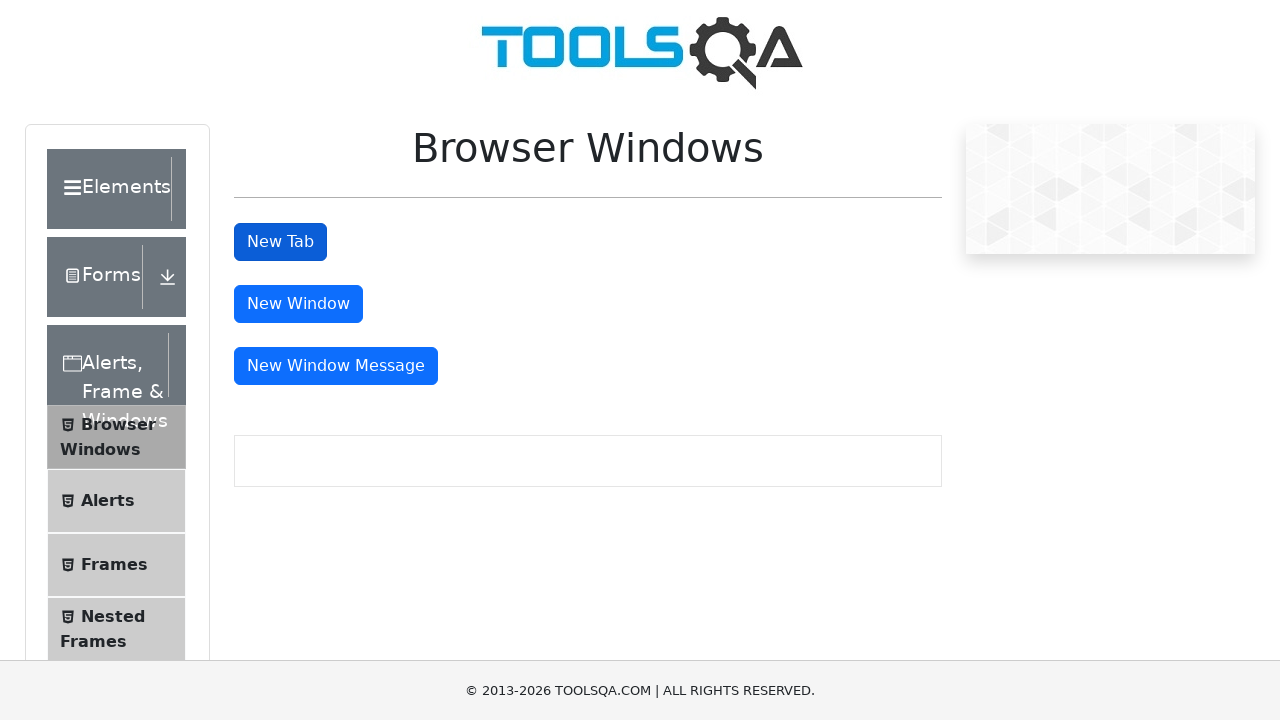